Tests dropdown selection by selecting Option 2 using its value attribute

Starting URL: https://testcenter.techproeducation.com/index.php?page=dropdown

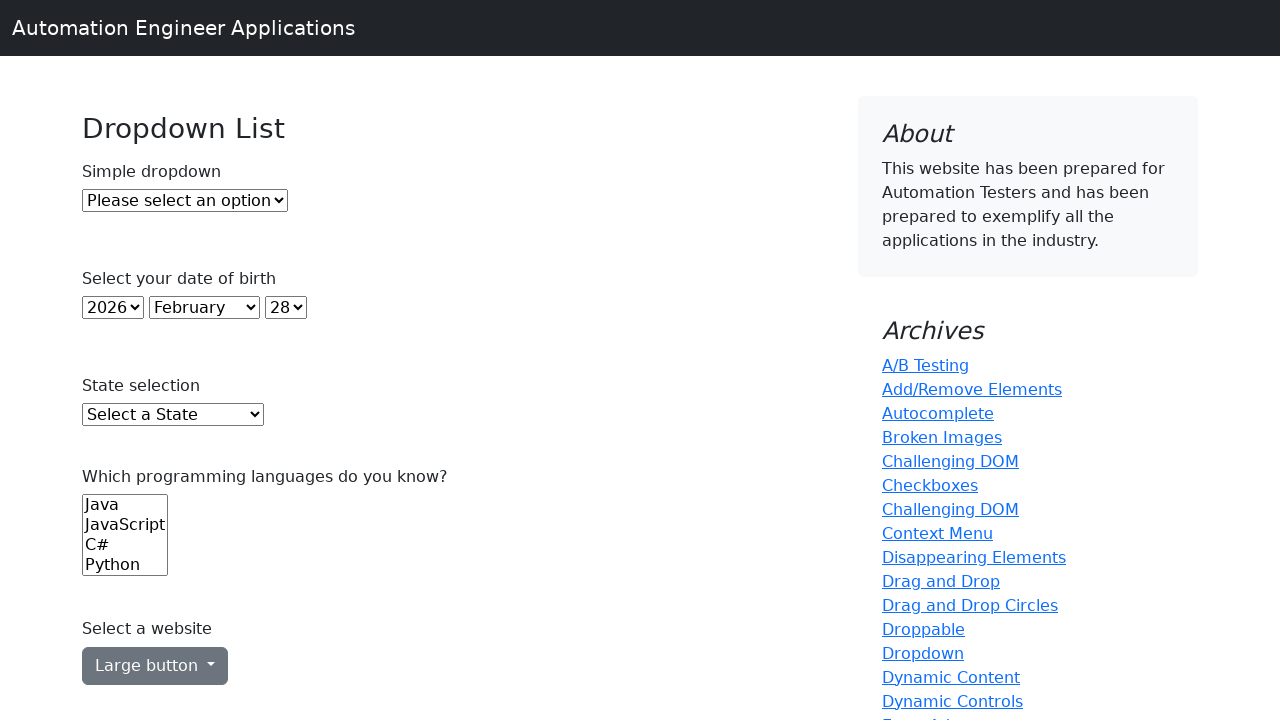

Selected Option 2 from dropdown using value attribute on #dropdown
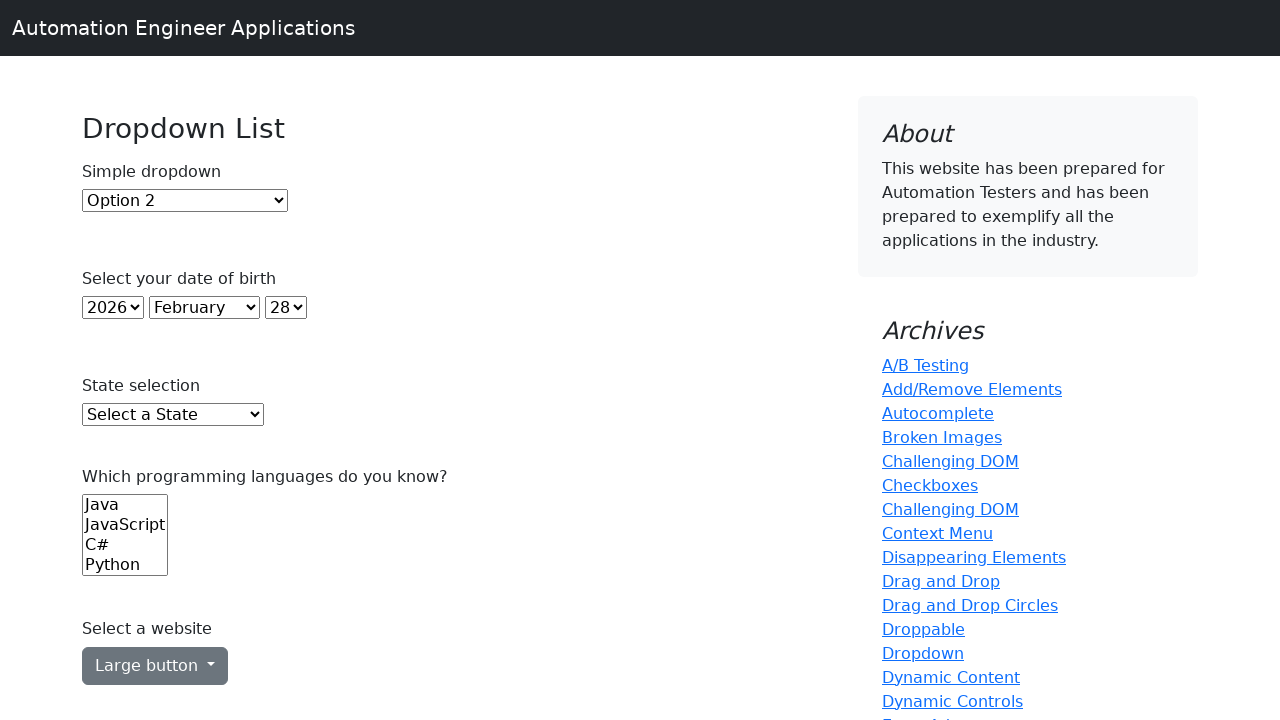

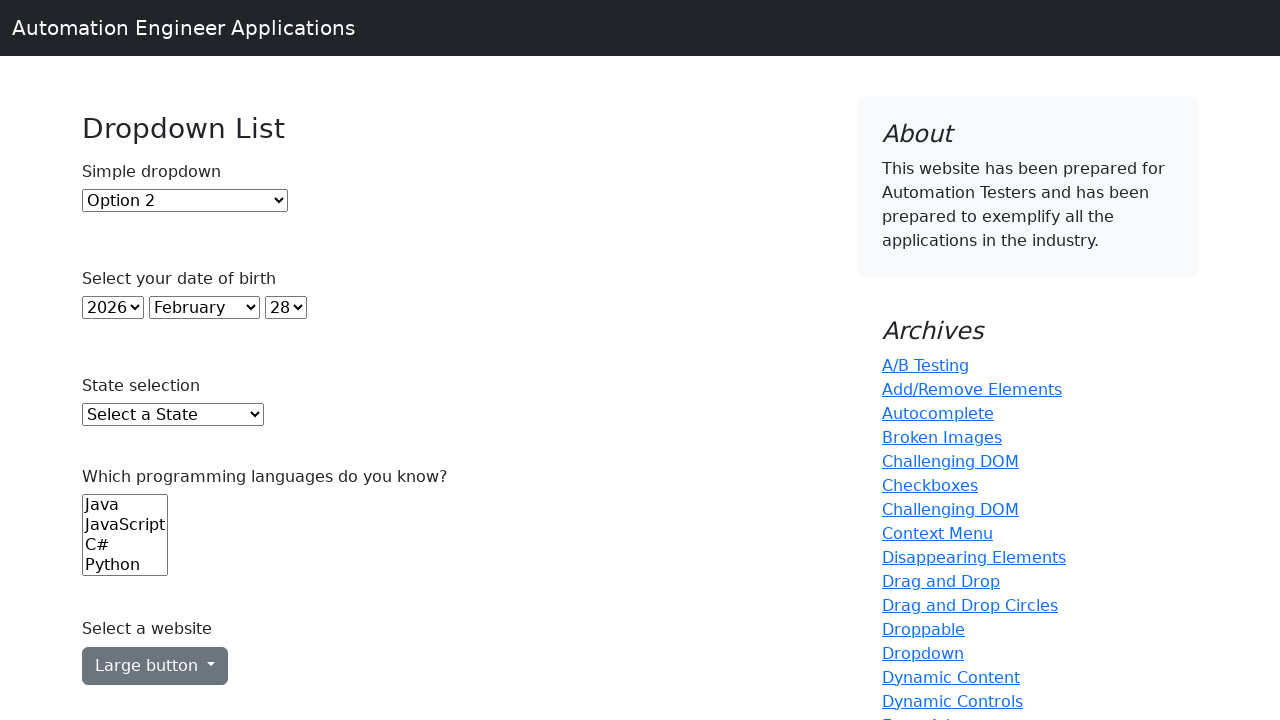